Searches for "porsche" on the Copart website using the search input field

Starting URL: http://www.copart.com

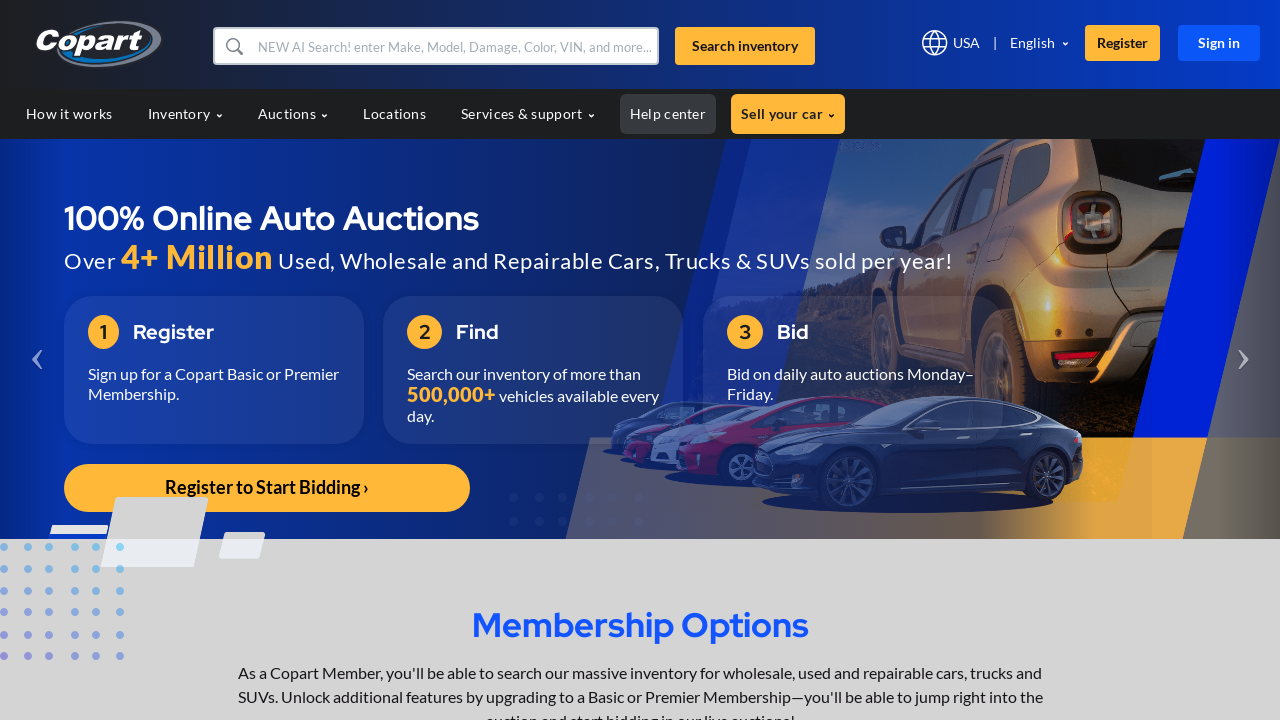

Filled search input field with 'porsche' on #input-search
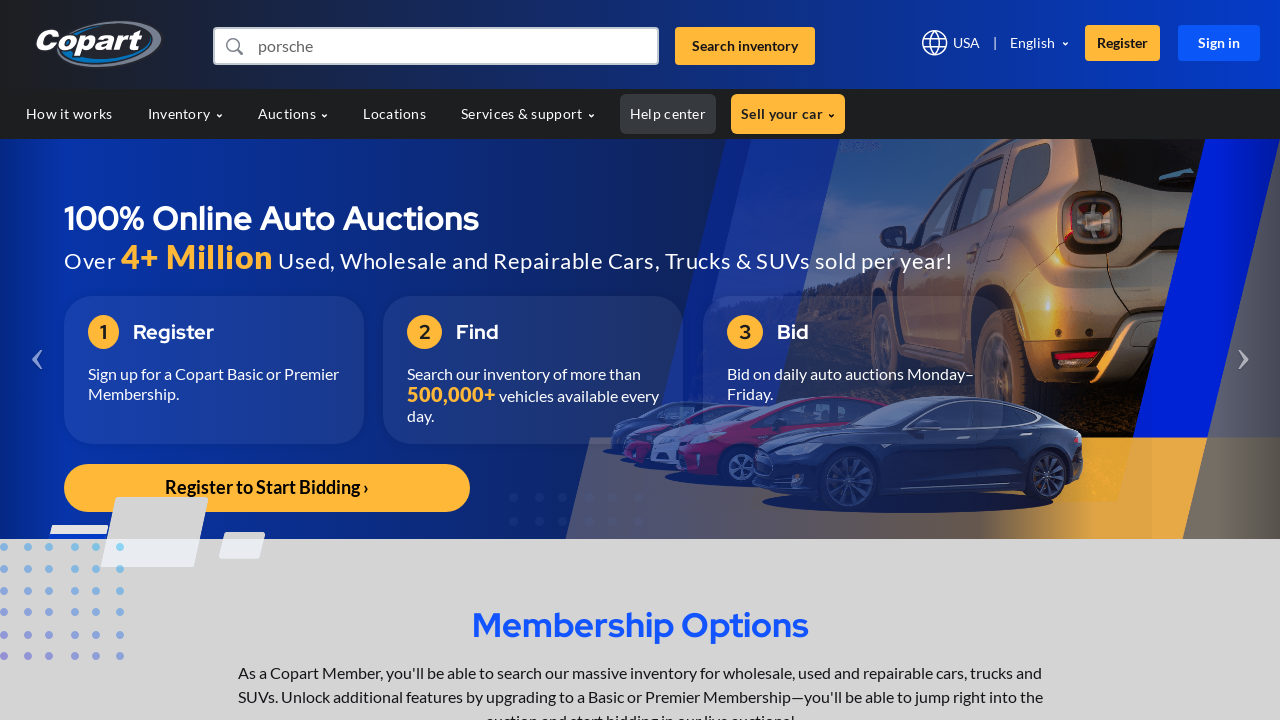

Pressed Enter to search for 'porsche' on Copart on #input-search
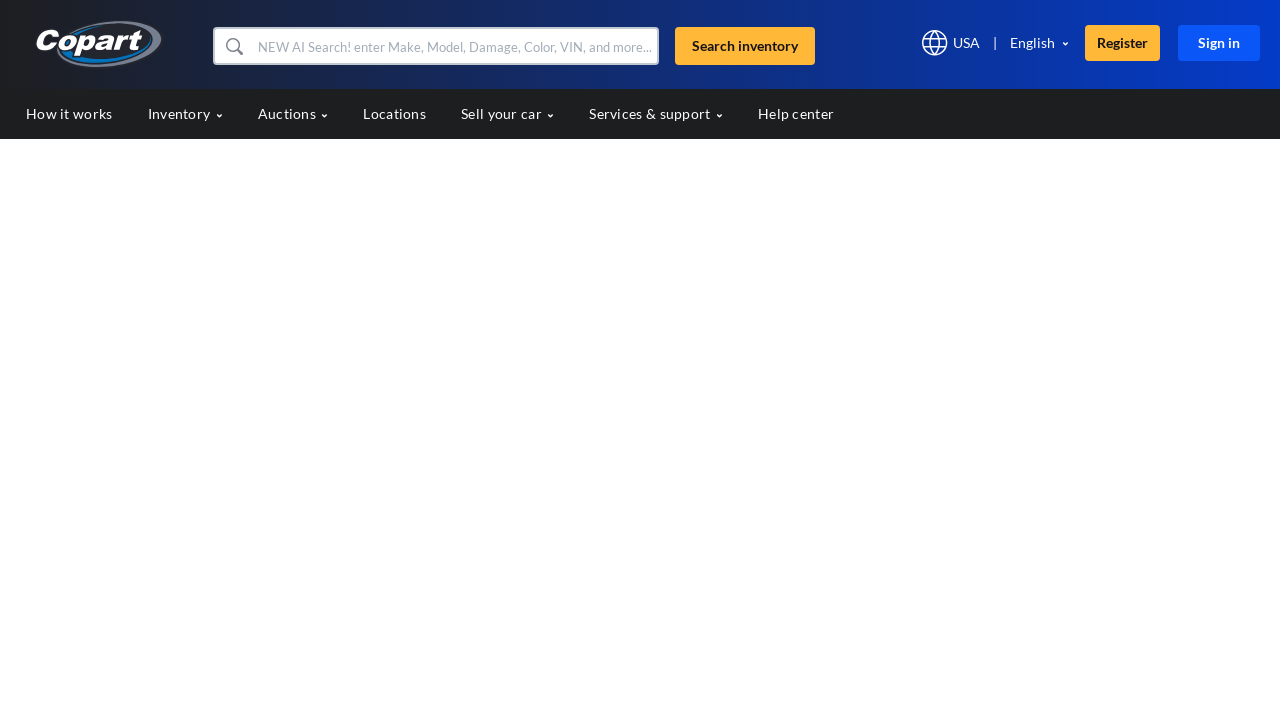

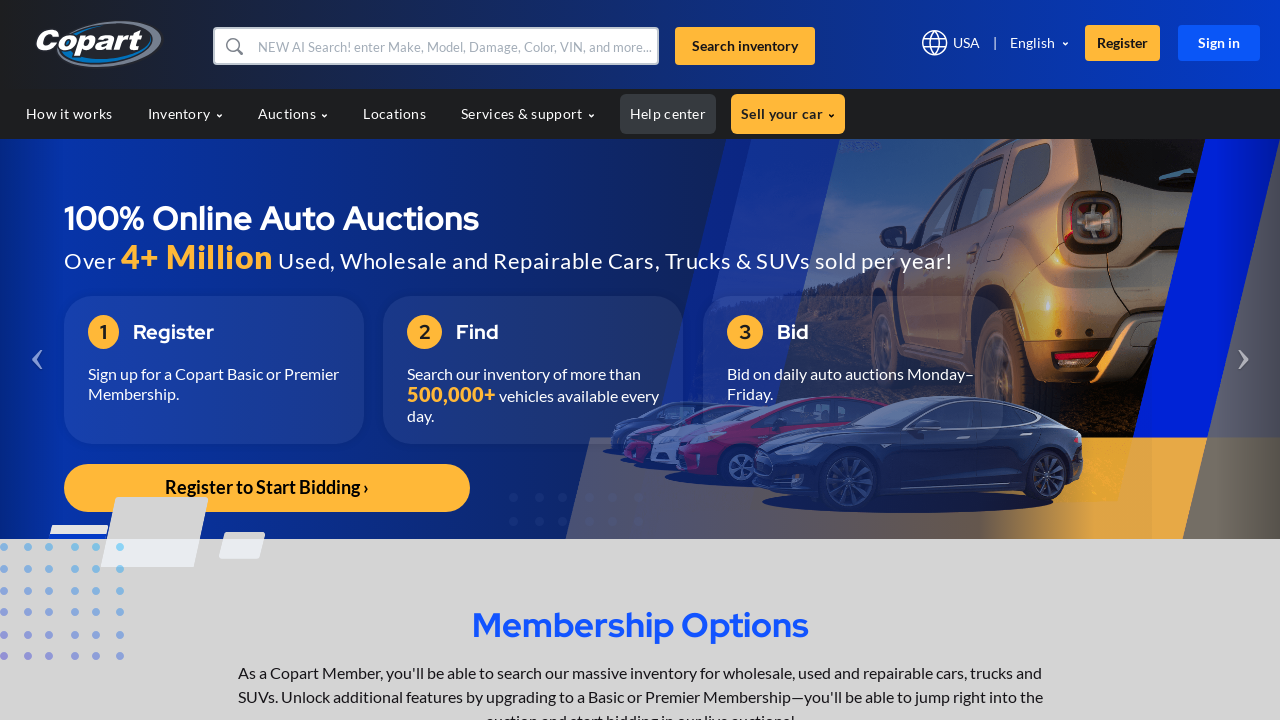